Tests that the homepage loads correctly by verifying the page title matches the expected value for the mental health organization website.

Starting URL: https://greenhousementalhealth.org

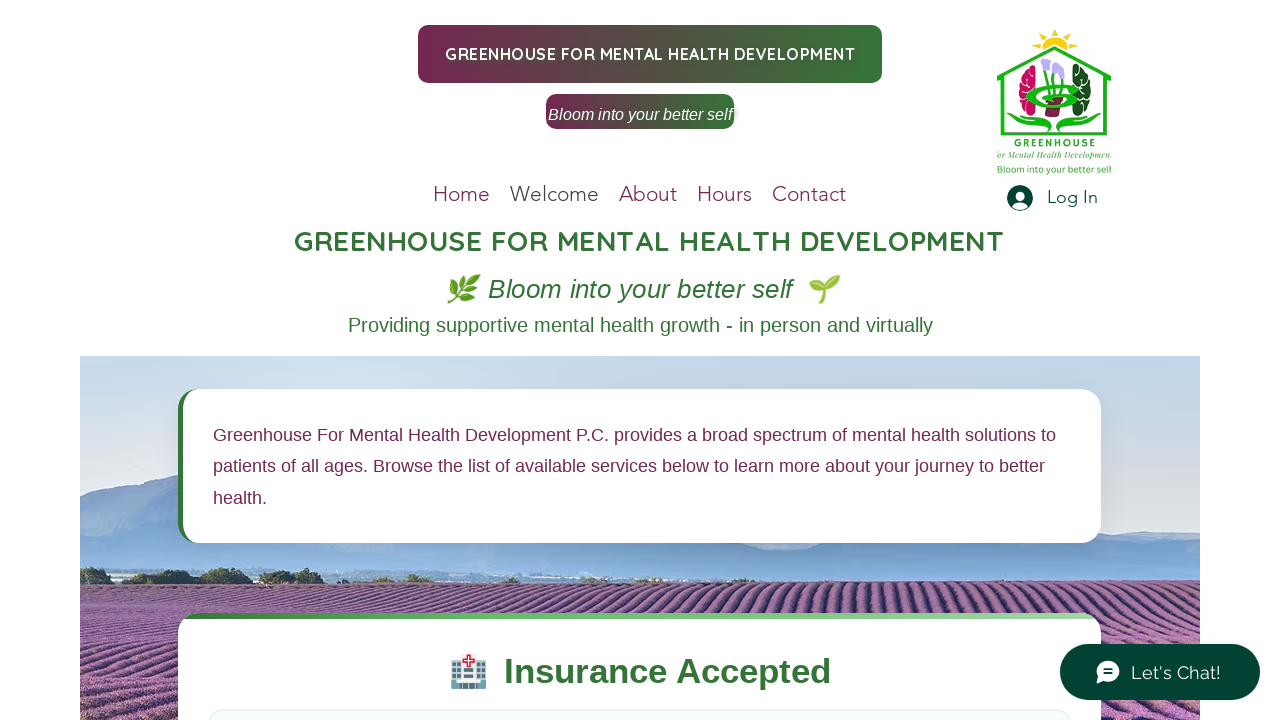

Waited for page to reach domcontentloaded state
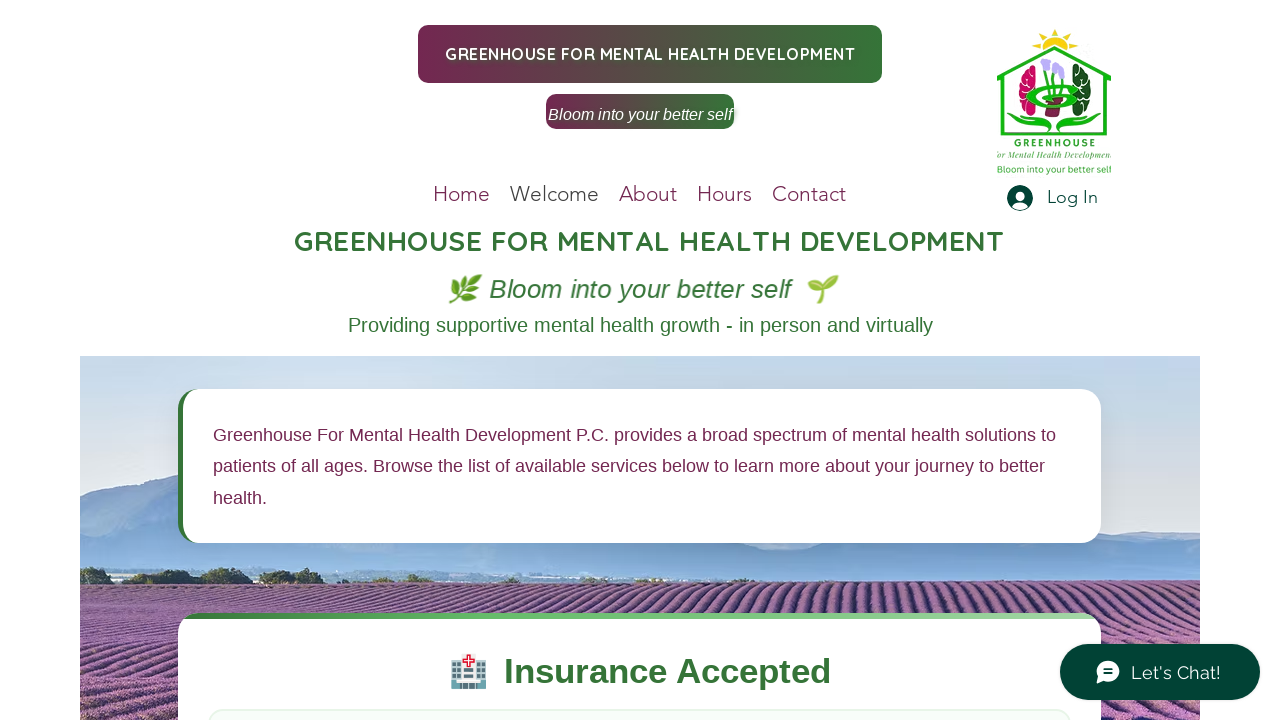

Verified page title matches expected value: 'Greenhouse for Mental Health | Psychiatrist'
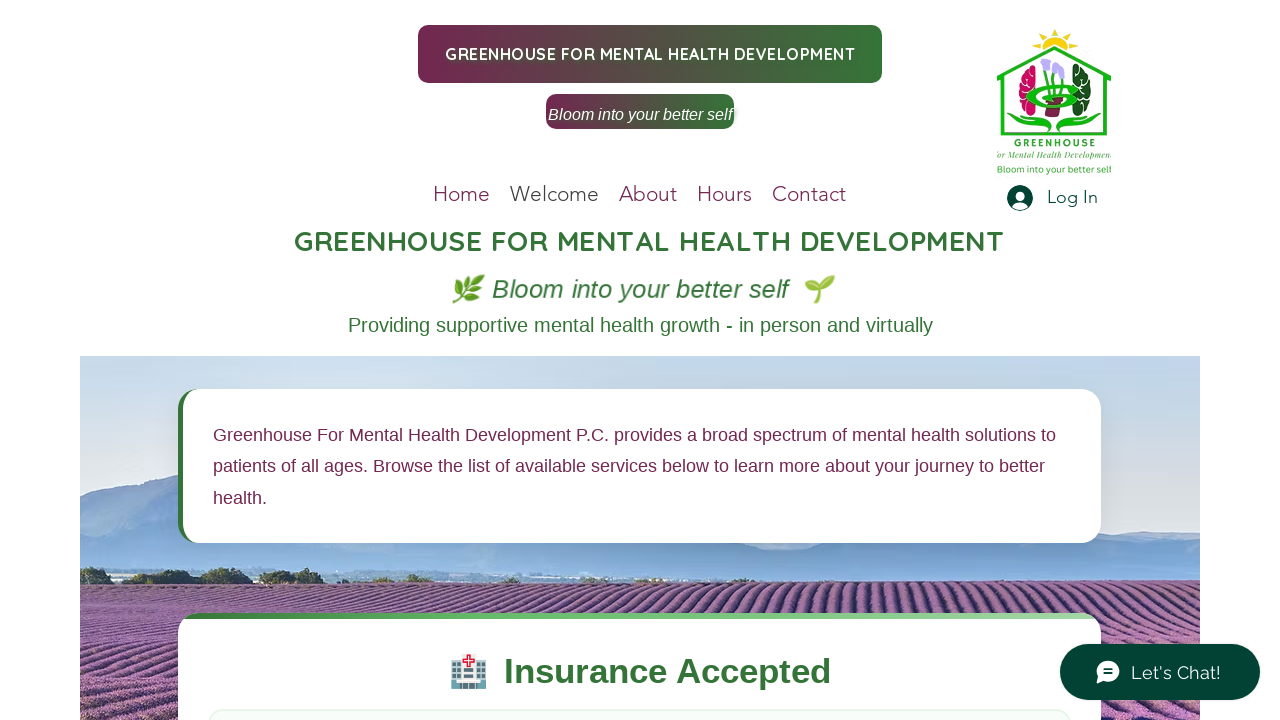

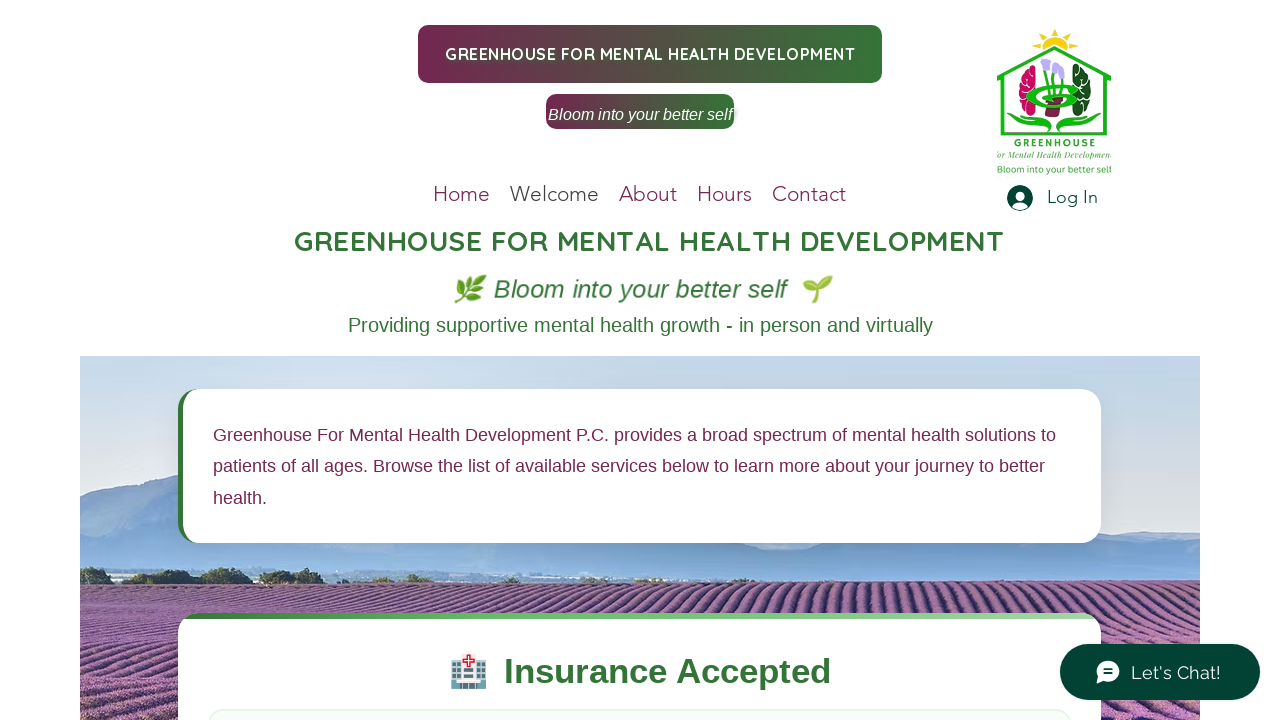